Navigates to a data table page and selects specific rows based on age values (46, 28, 61) by clicking on table cells that match these criteria

Starting URL: https://datatables.net/extensions/select/examples/initialisation/multi.html

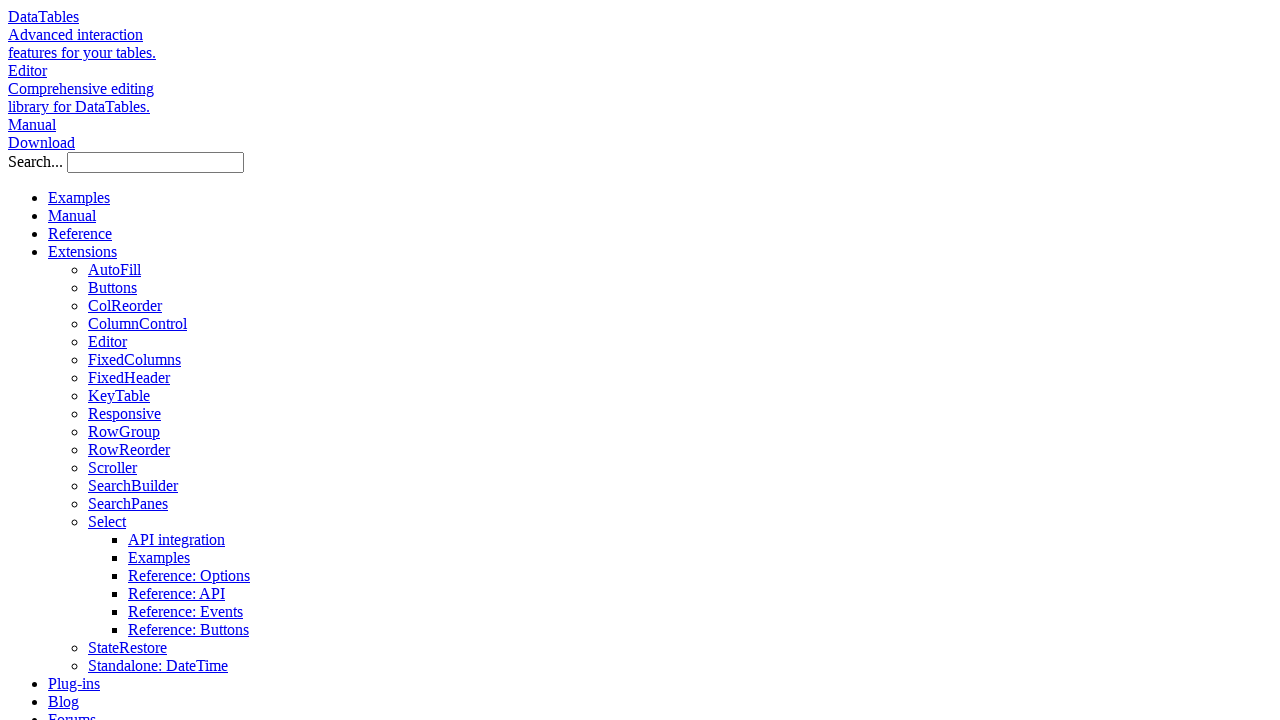

Waited for table body to load
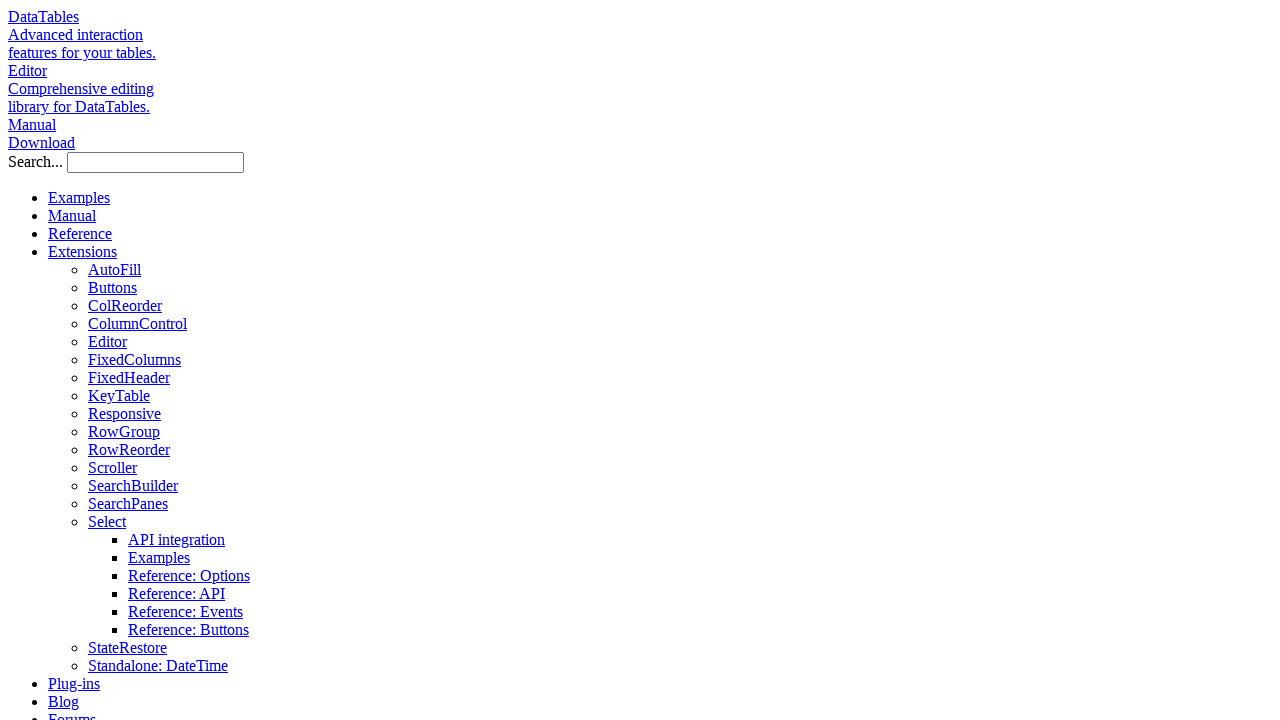

Retrieved all table body cells
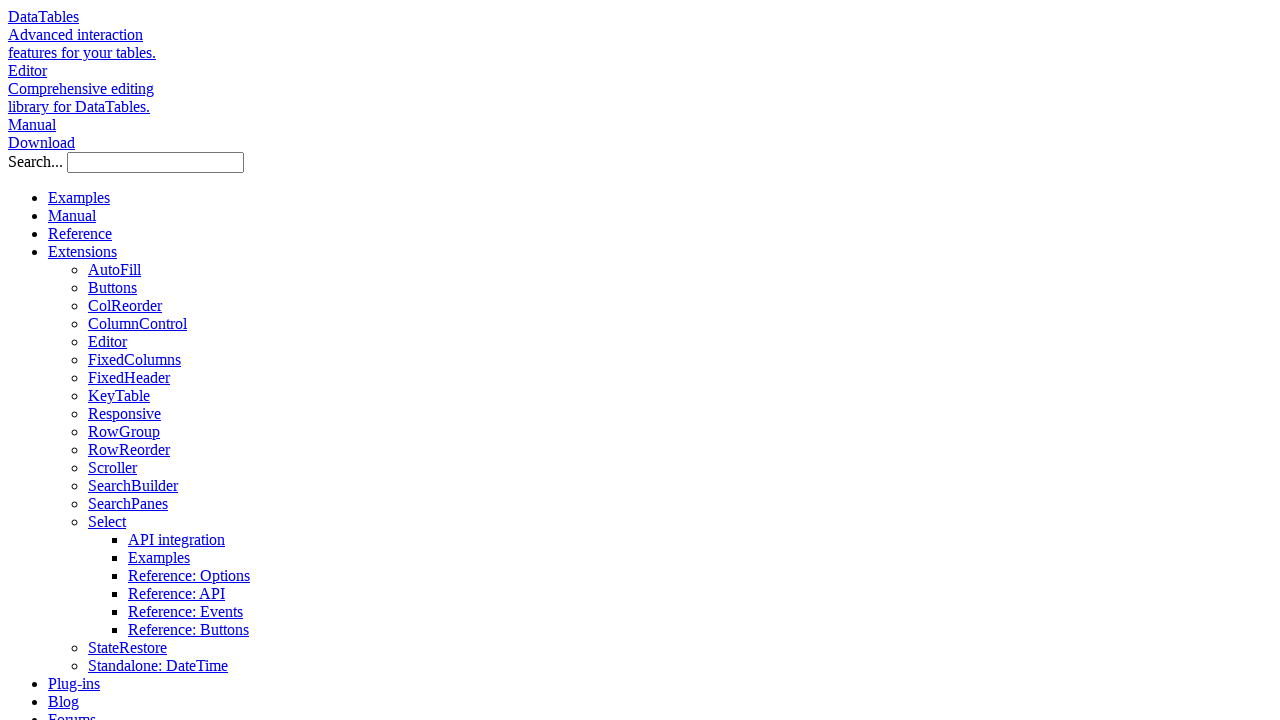

Clicked on table cell with age value '61'
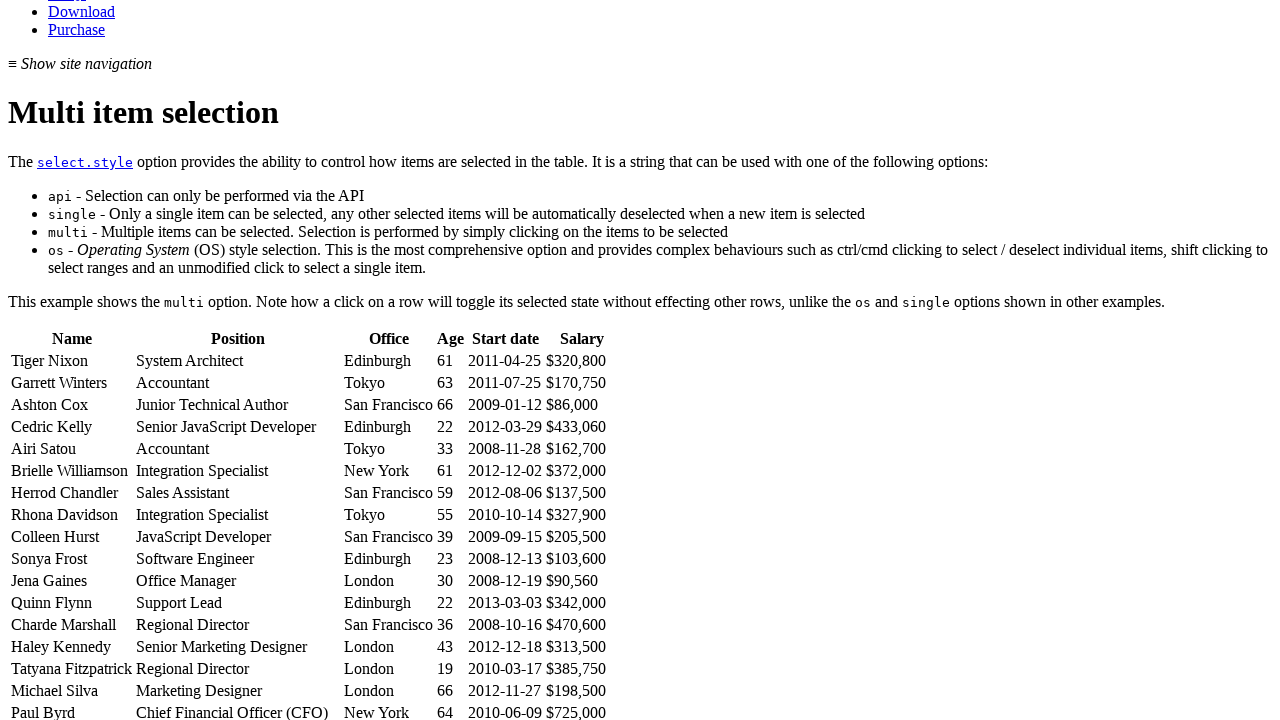

Clicked on table cell with age value '61'
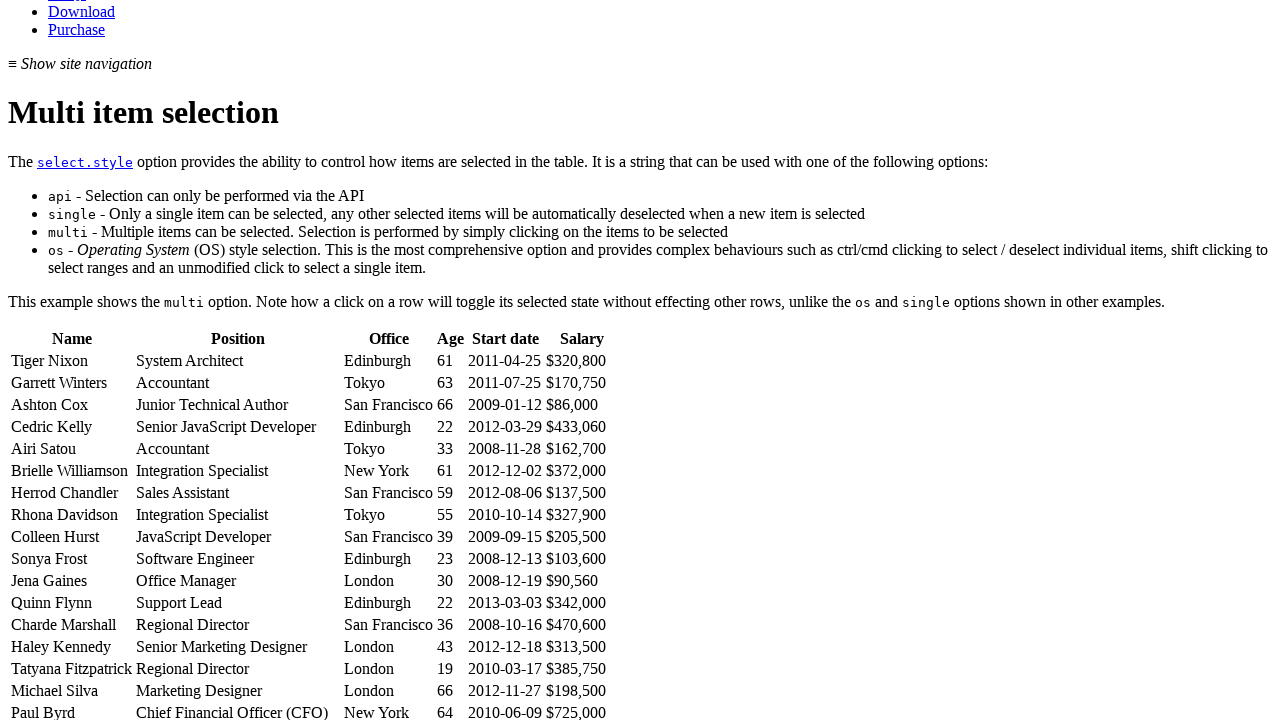

Clicked on table cell with age value '28'
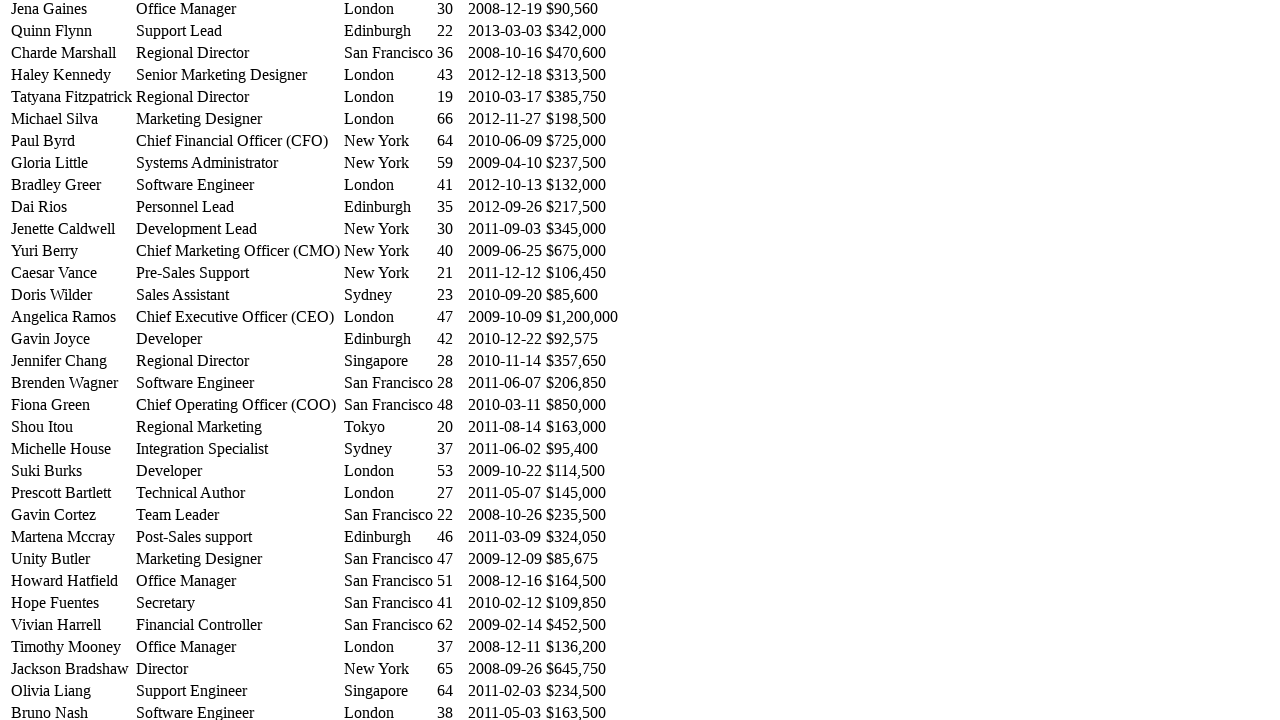

Clicked on table cell with age value '28'
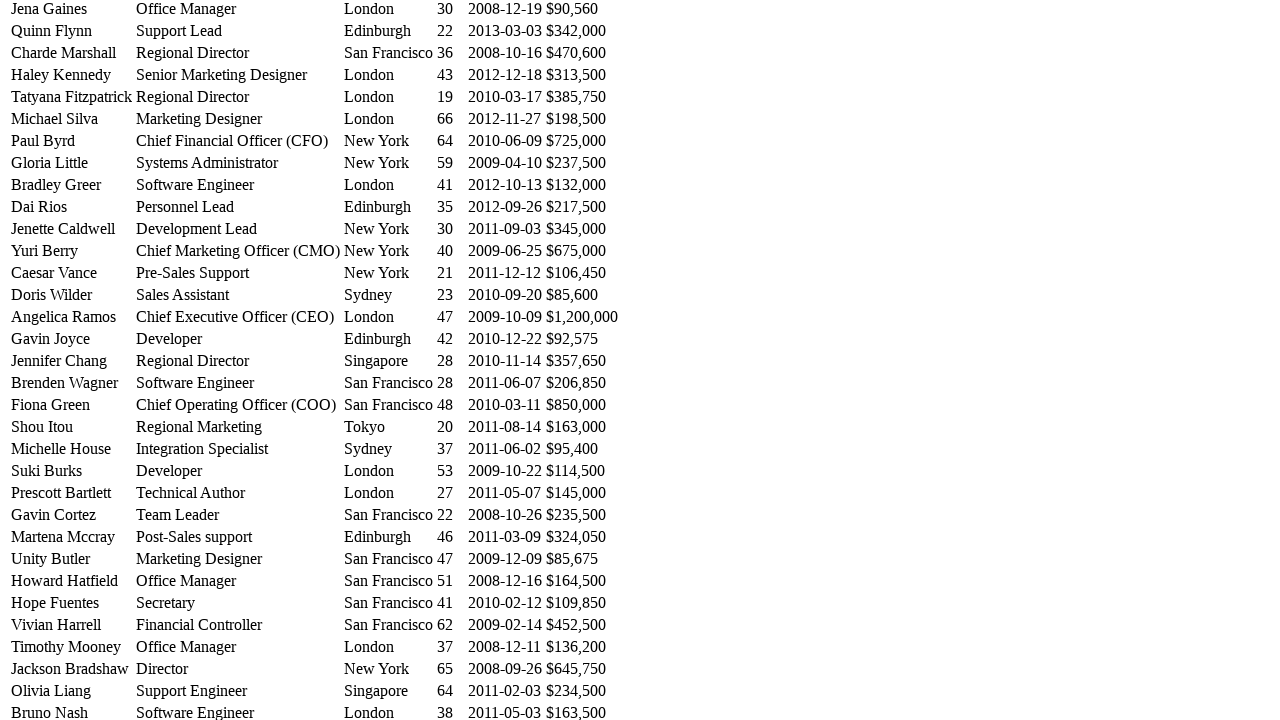

Clicked on table cell with age value '46'
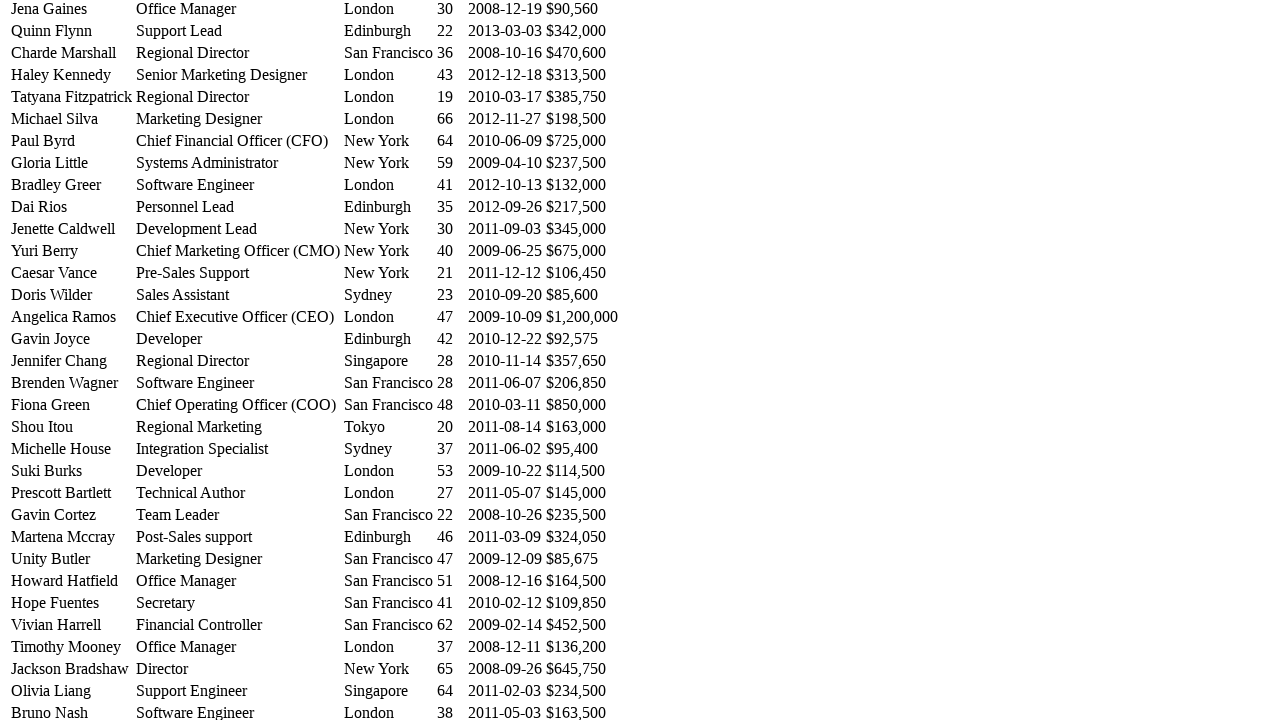

Clicked on table cell with age value '61'
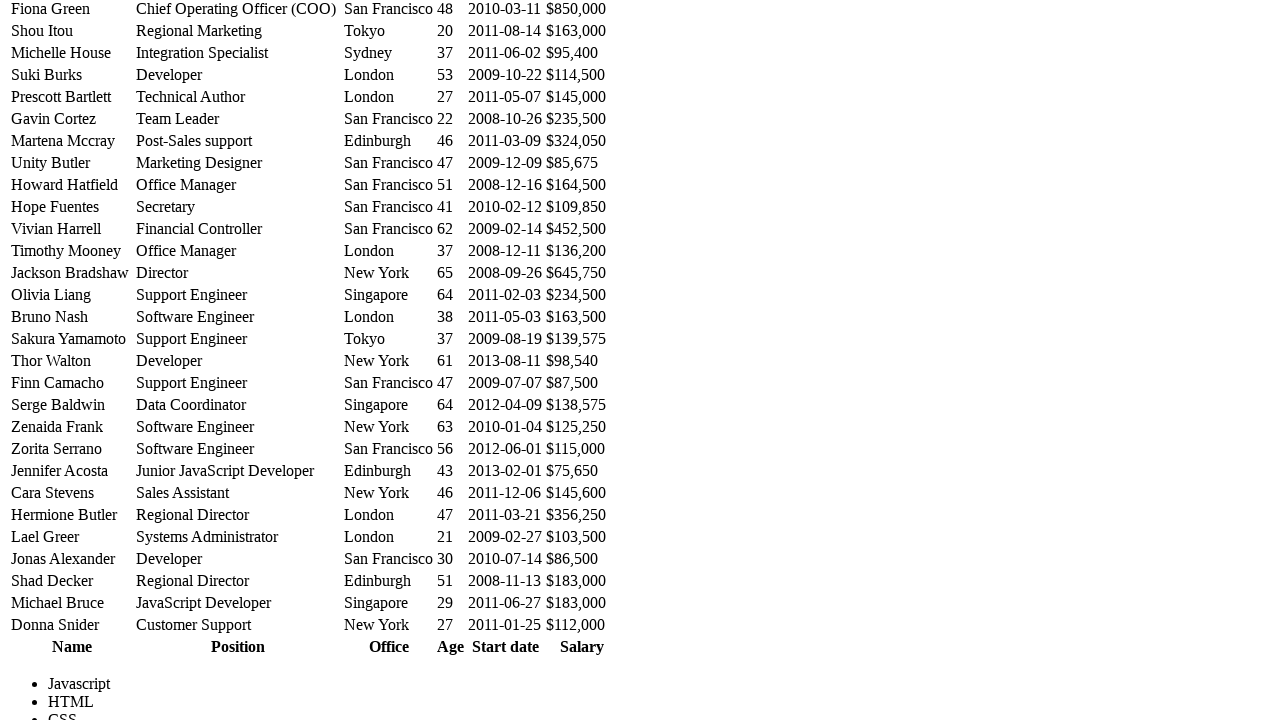

Clicked on table cell with age value '46'
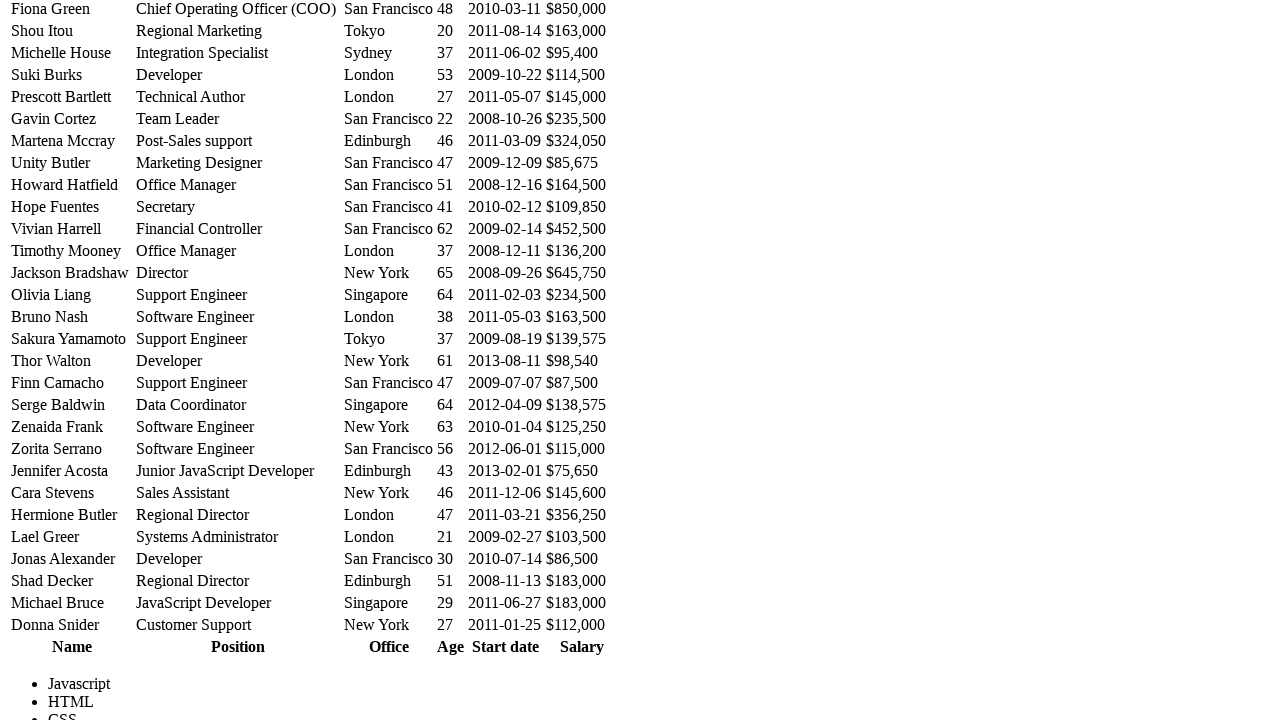

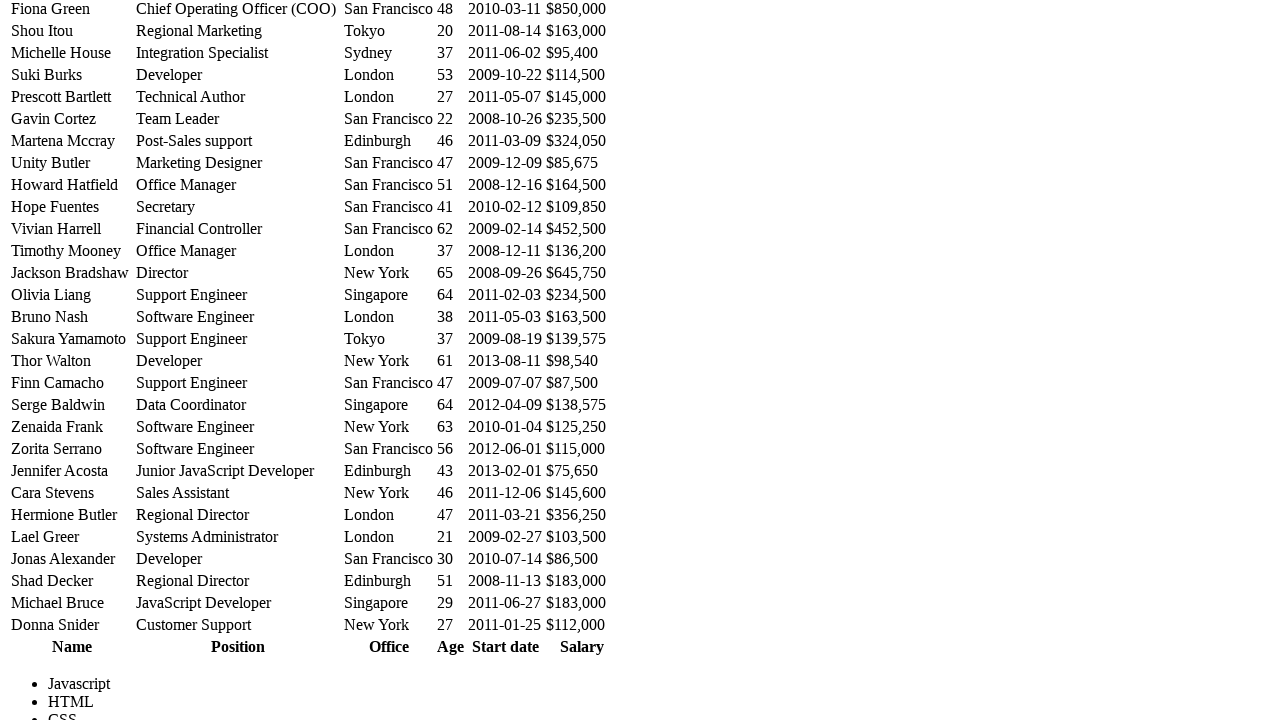